Tests jQuery UI selectable functionality by selecting multiple items from item 1 to item 4 using click and drag

Starting URL: https://jqueryui.com/selectable/

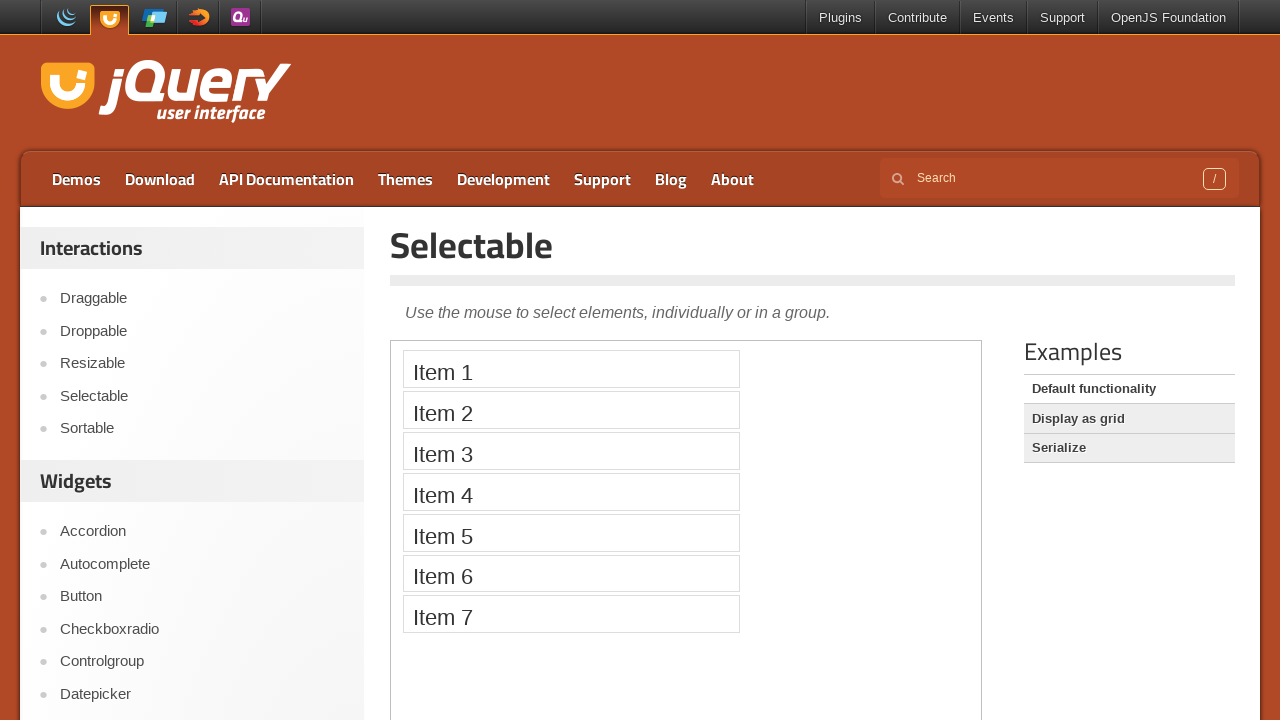

Located iframe containing the selectable demo
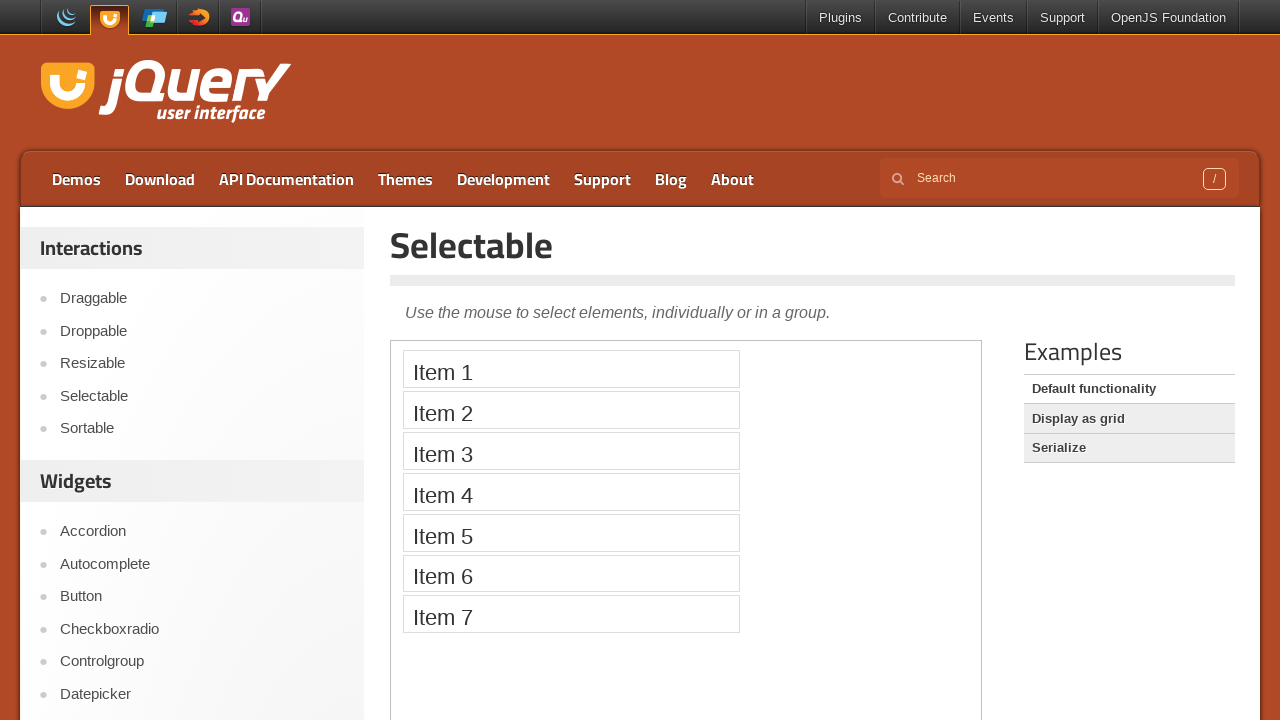

Located first selectable item
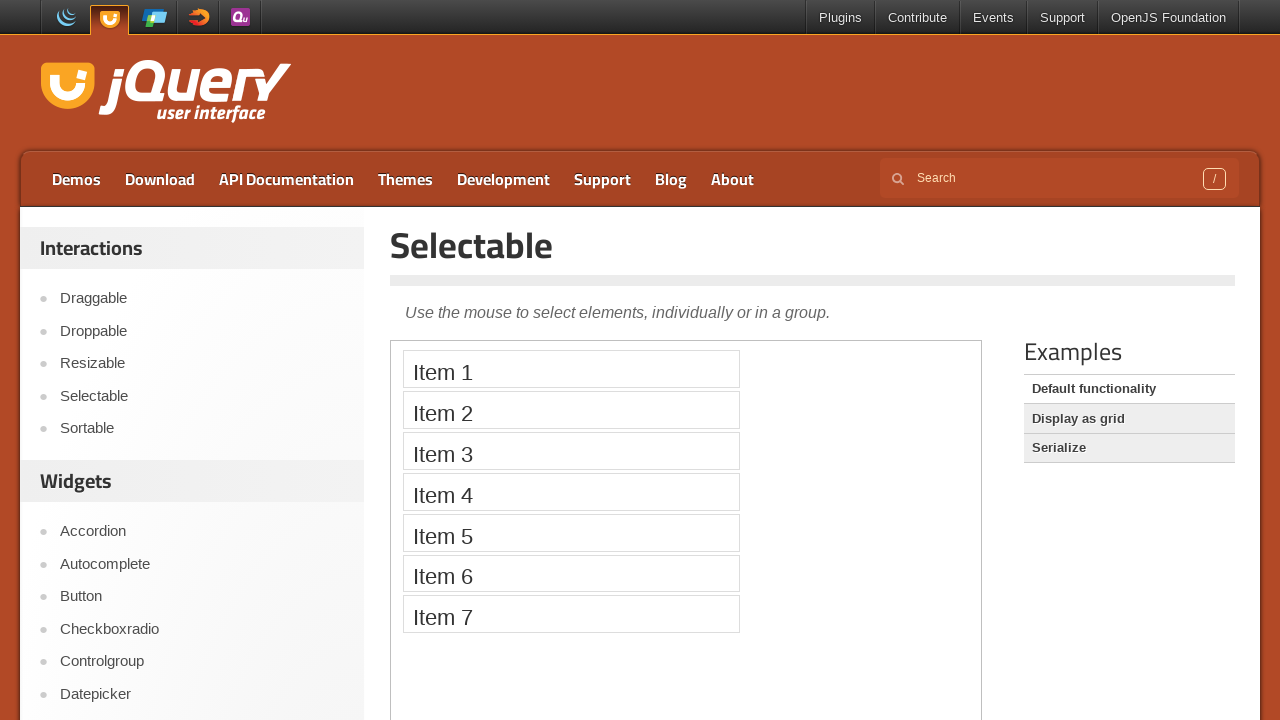

Located fourth selectable item
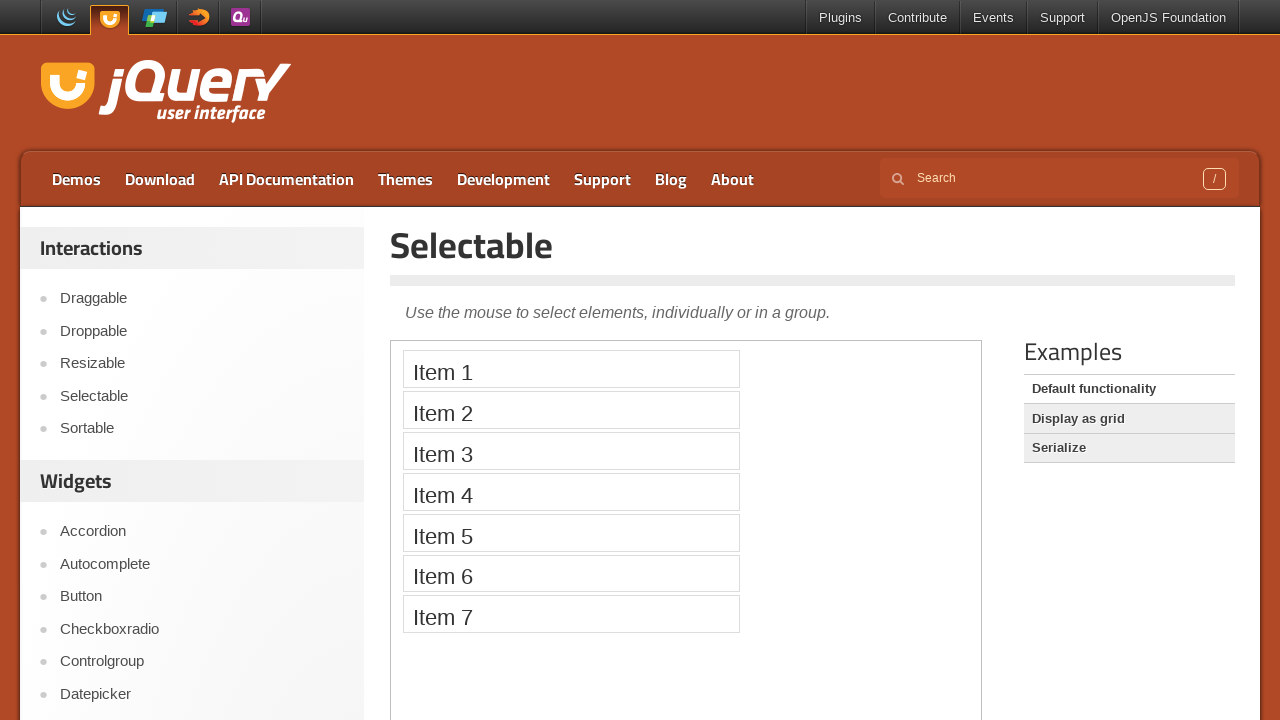

Dragged from item 1 to item 4 to select multiple items at (571, 492)
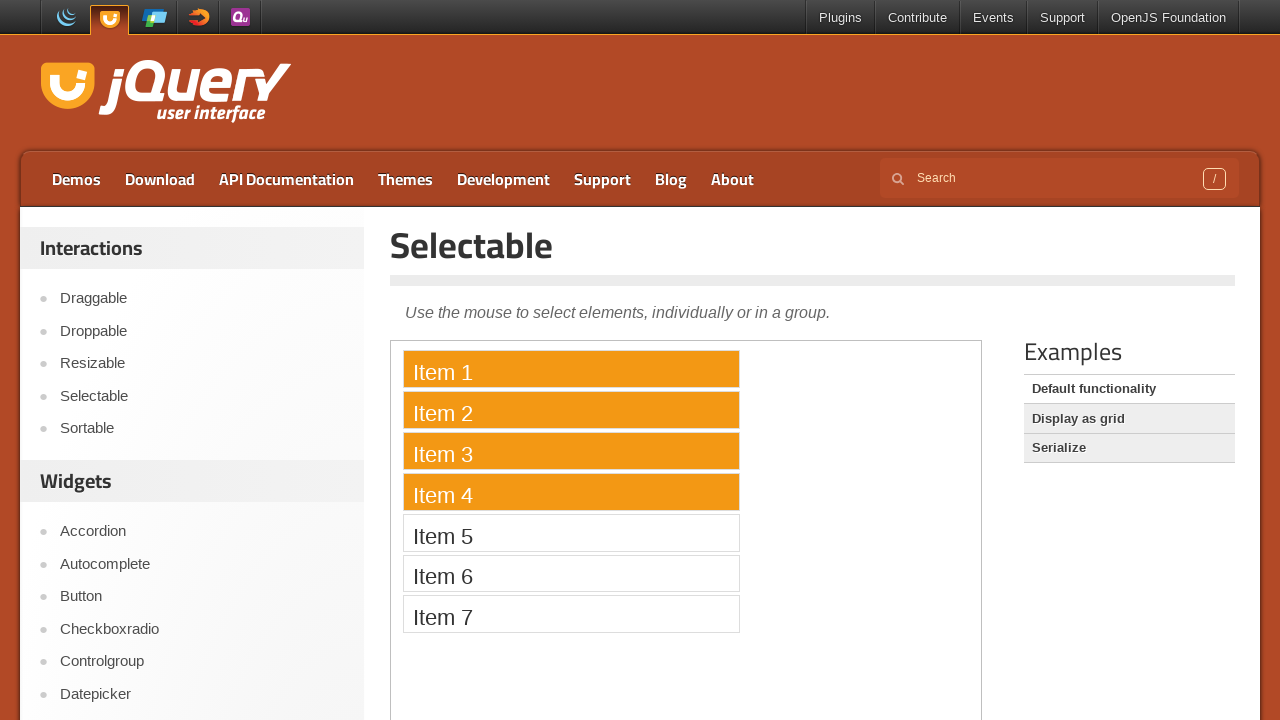

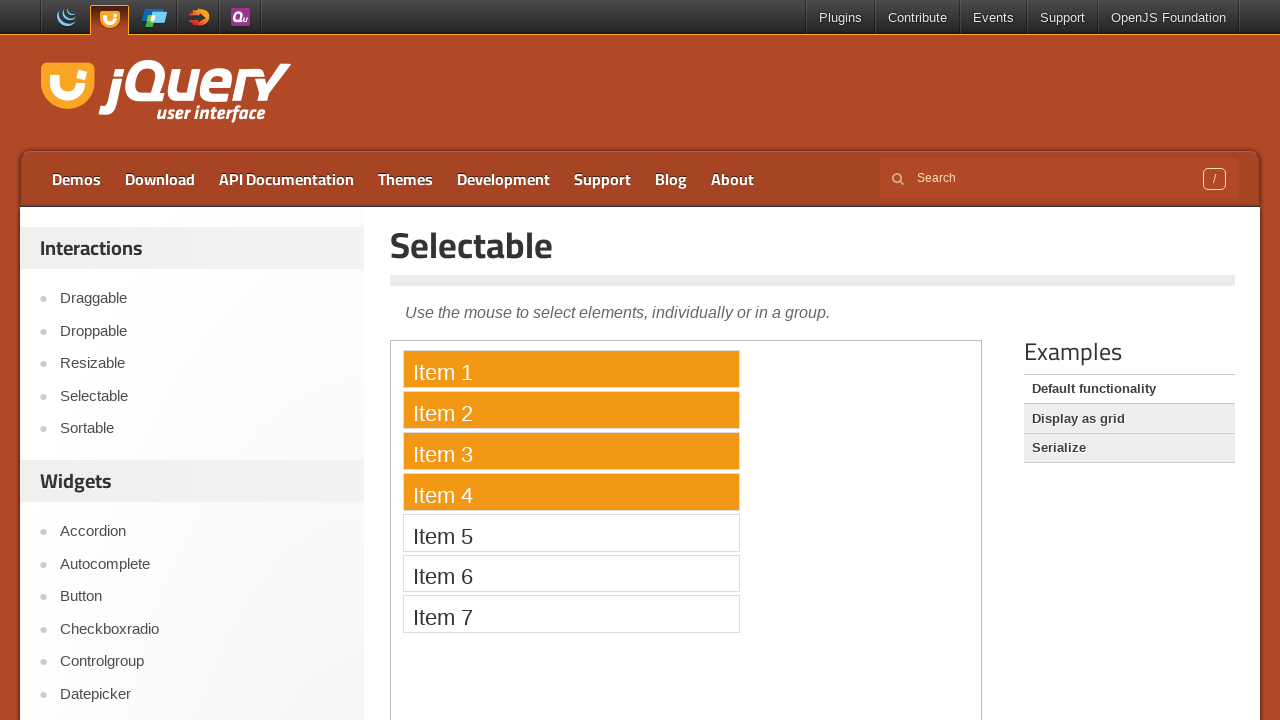